Tests the Category section on the Automation Exercise homepage by verifying there are 3 category elements (Women, Men, Kids) and checking their visibility.

Starting URL: https://www.automationexercise.com/

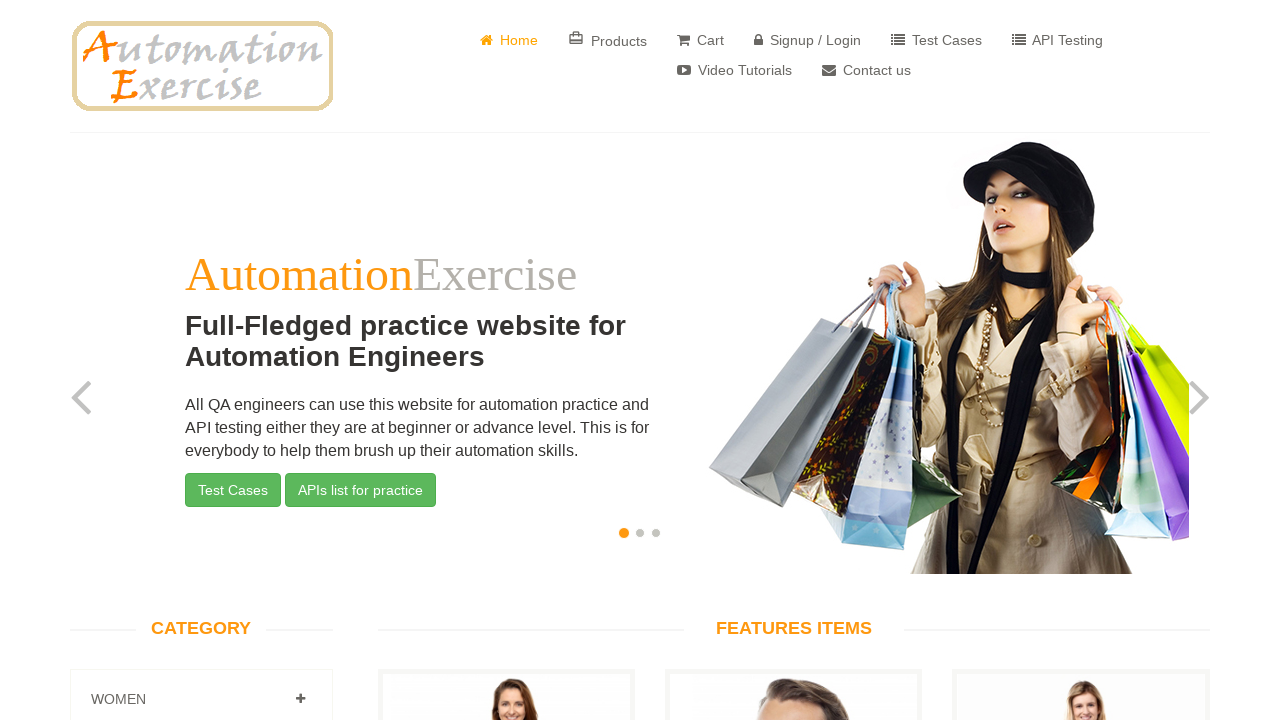

Scrolled down to view the category section
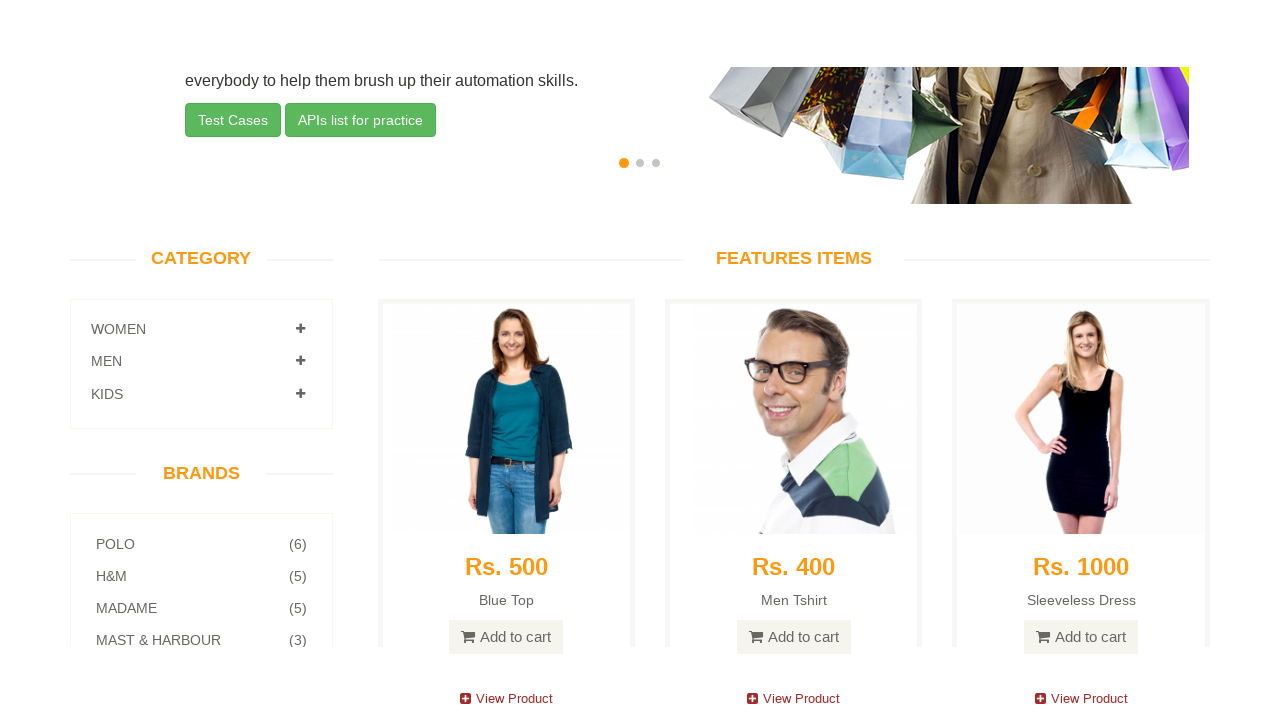

Category elements are now visible
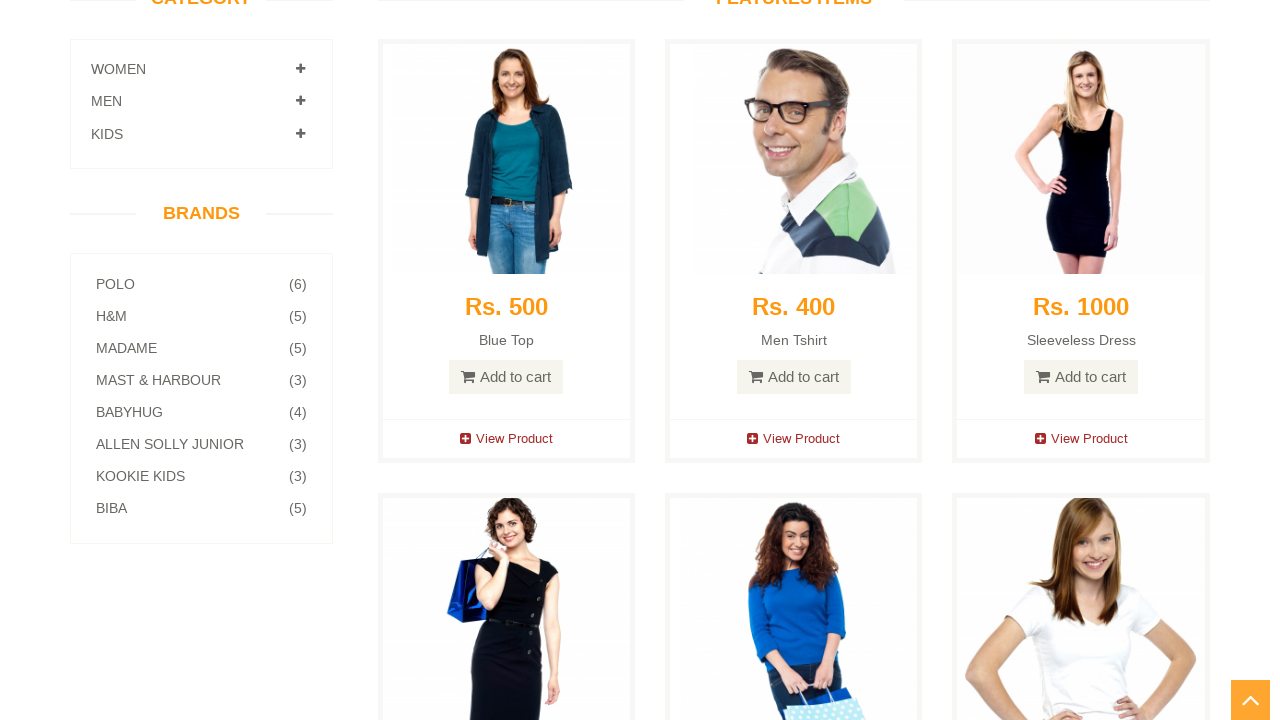

Located category elements using primary locator
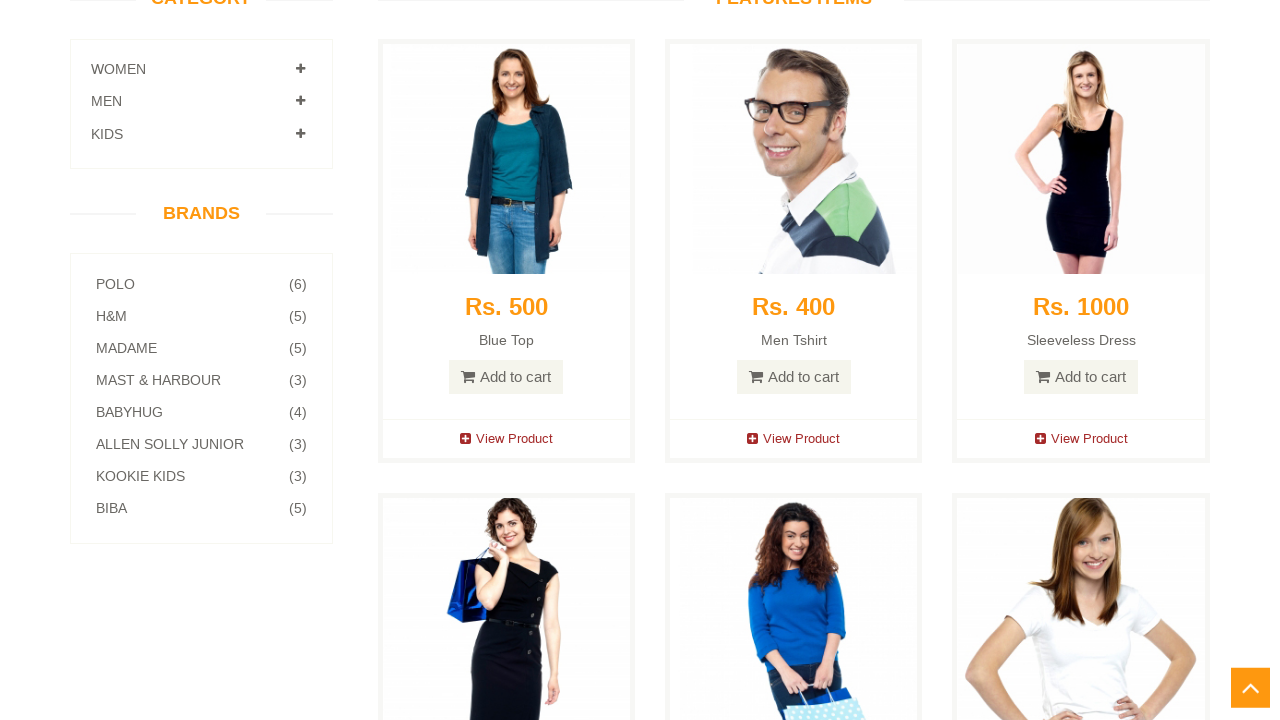

Located category elements using CSS class selector
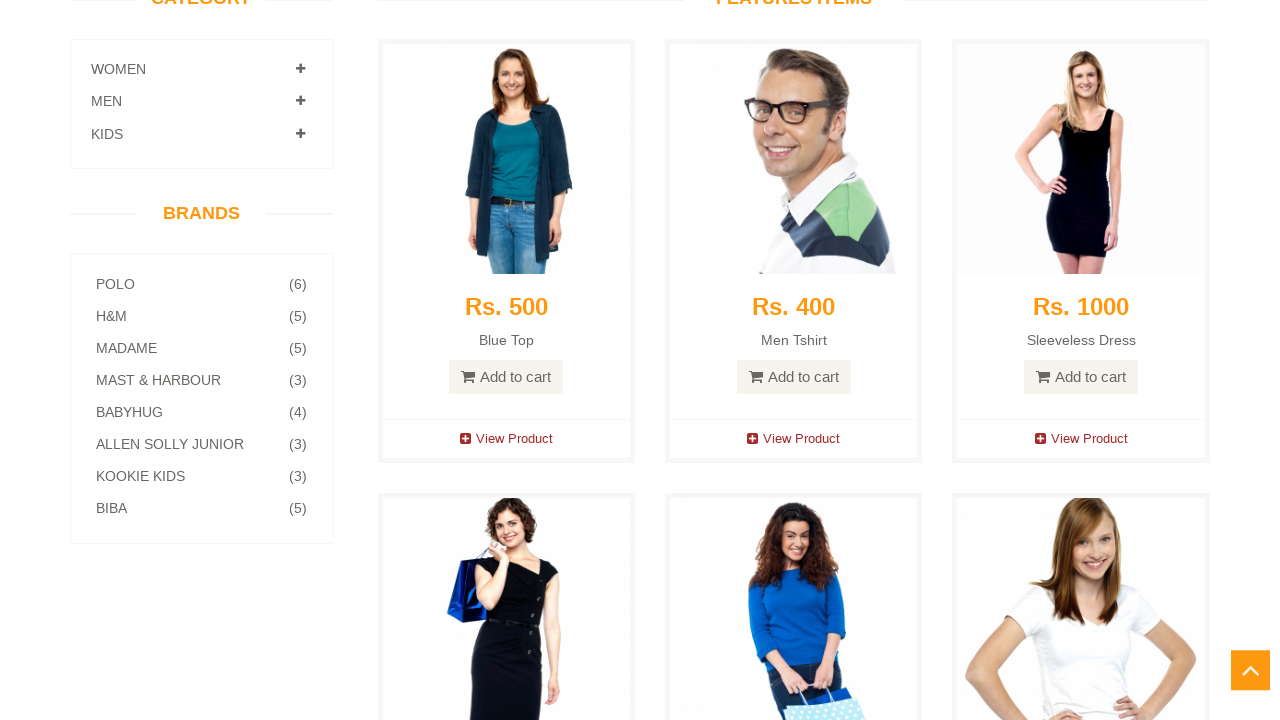

Verified that exactly 3 category elements are present (Women, Men, Kids)
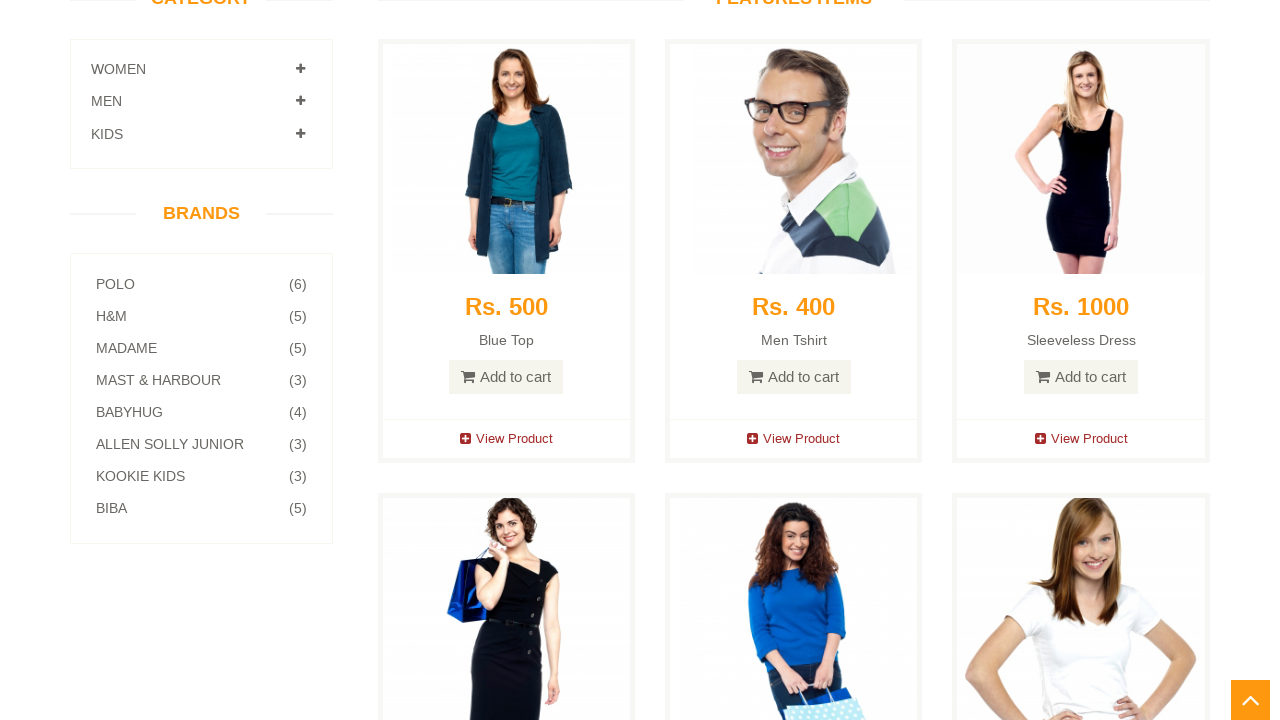

Printed all category names for verification
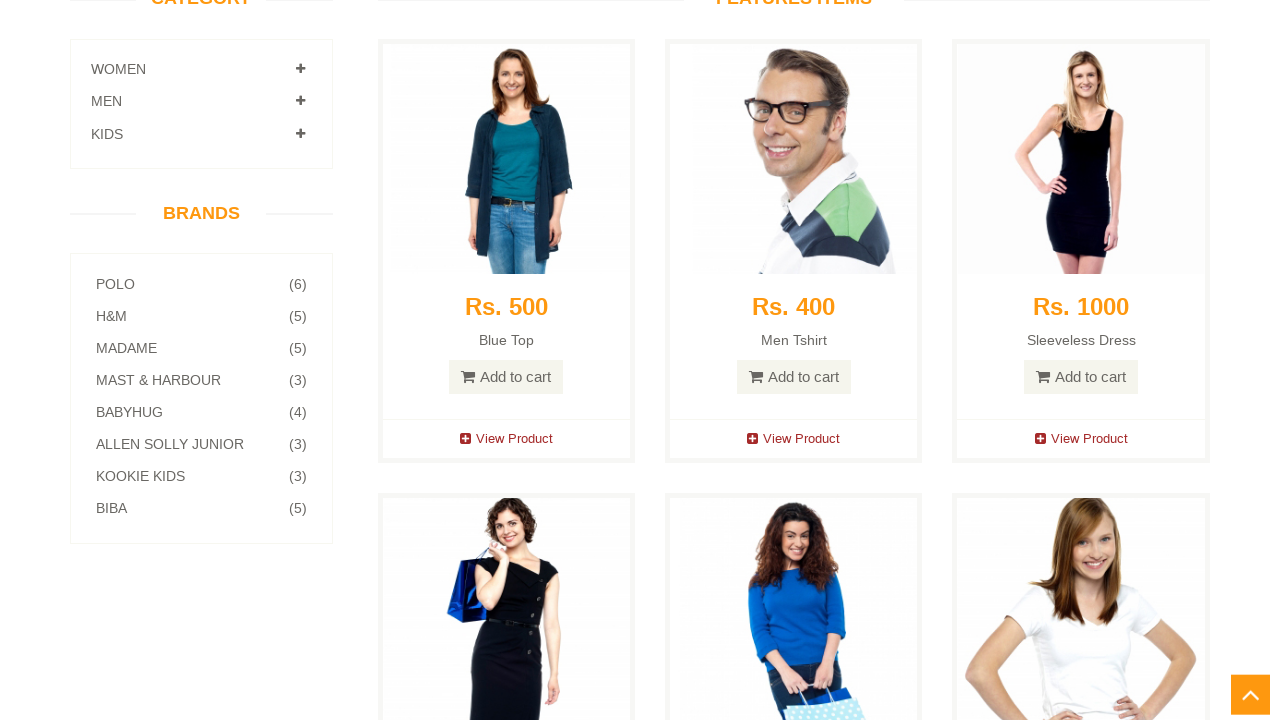

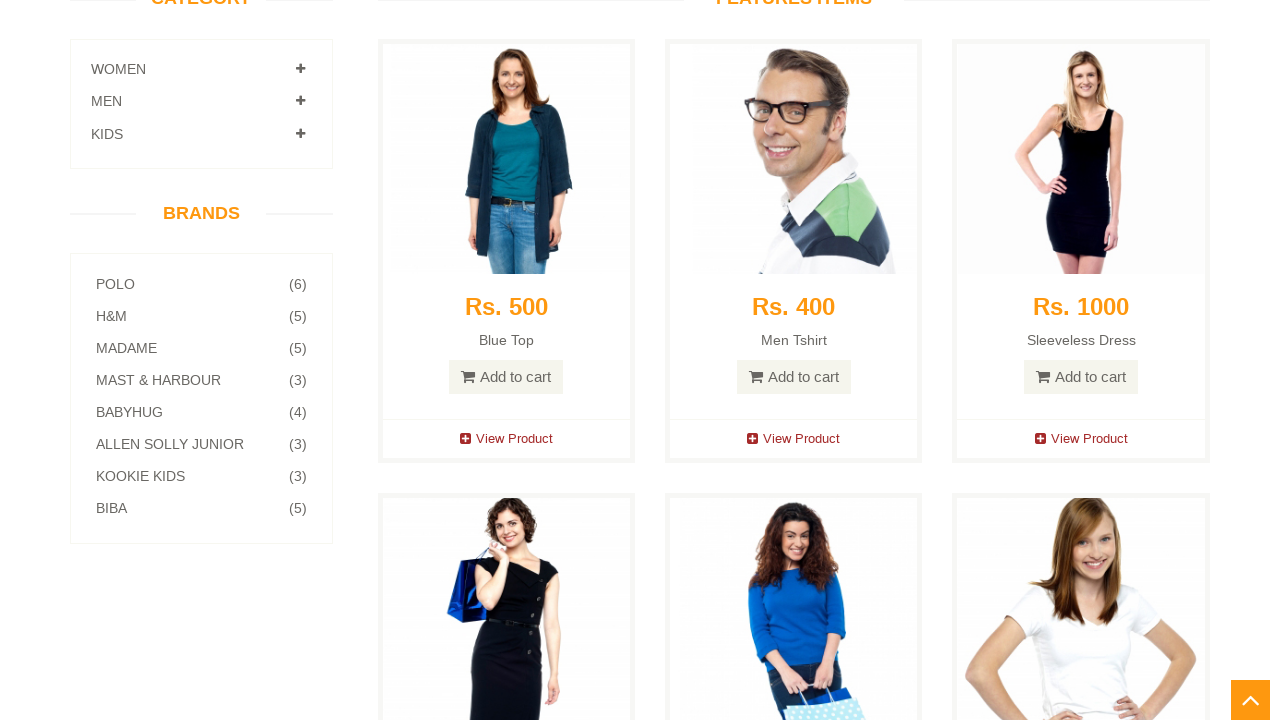